Tests e-commerce cart functionality by opening a product in a new tab, adding it to cart, and verifying it appears in the shopping cart

Starting URL: https://www.demoblaze.com/index.html

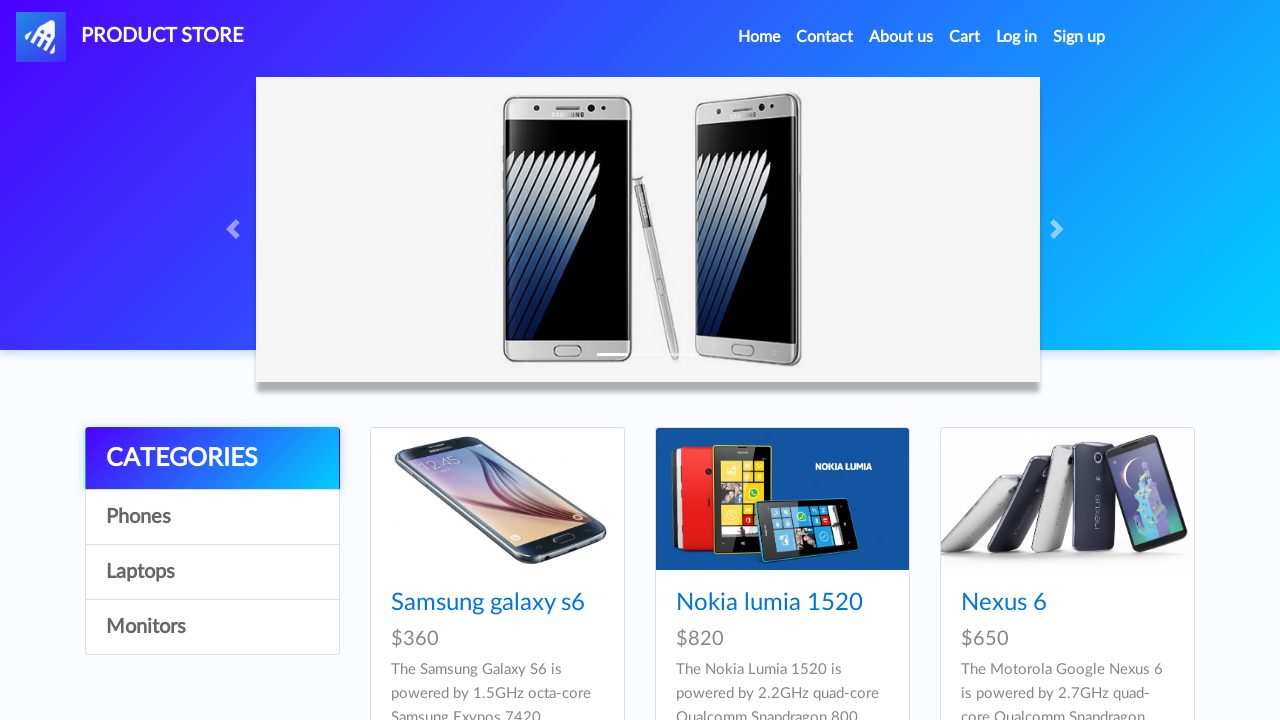

Located first product link element
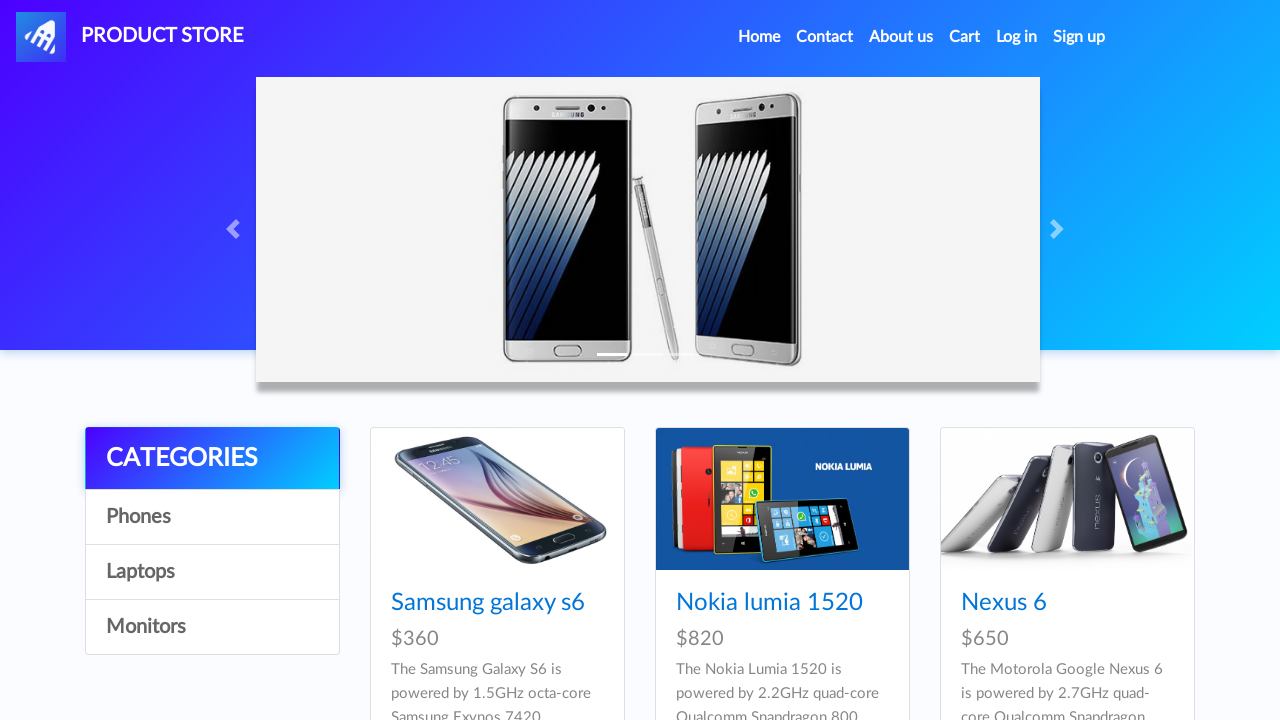

Retrieved product href attribute
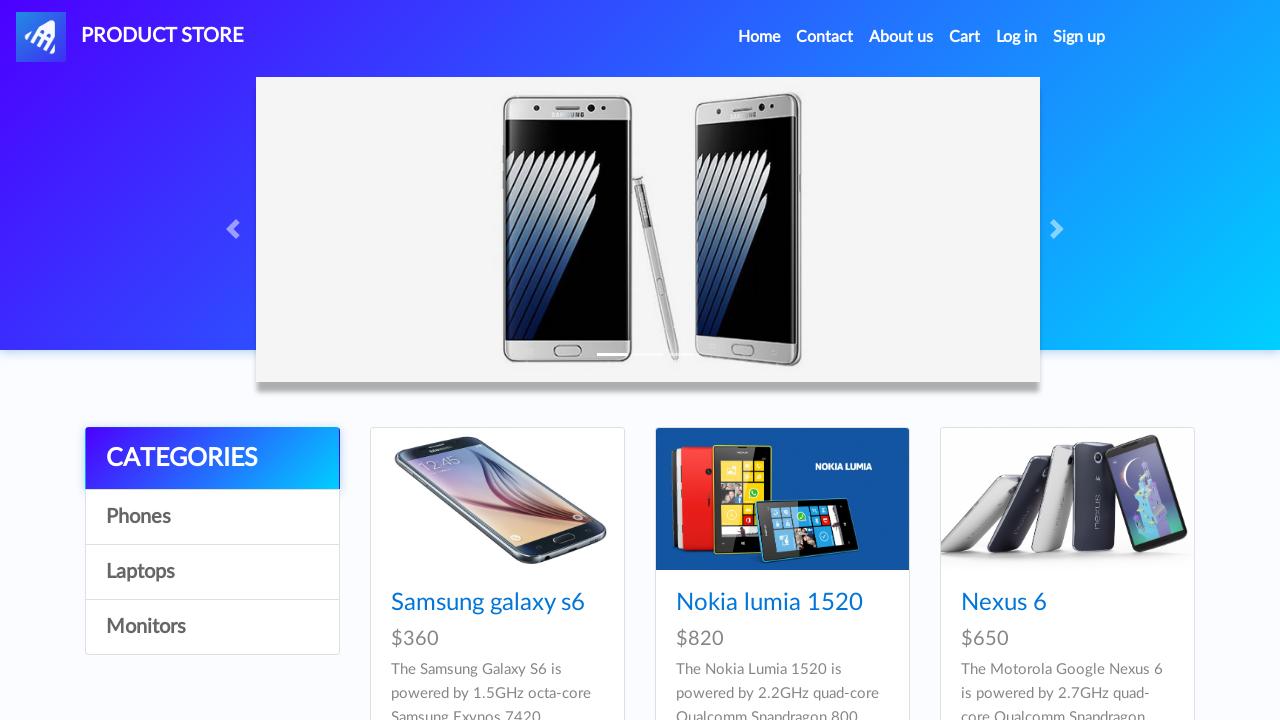

Created new page/tab context
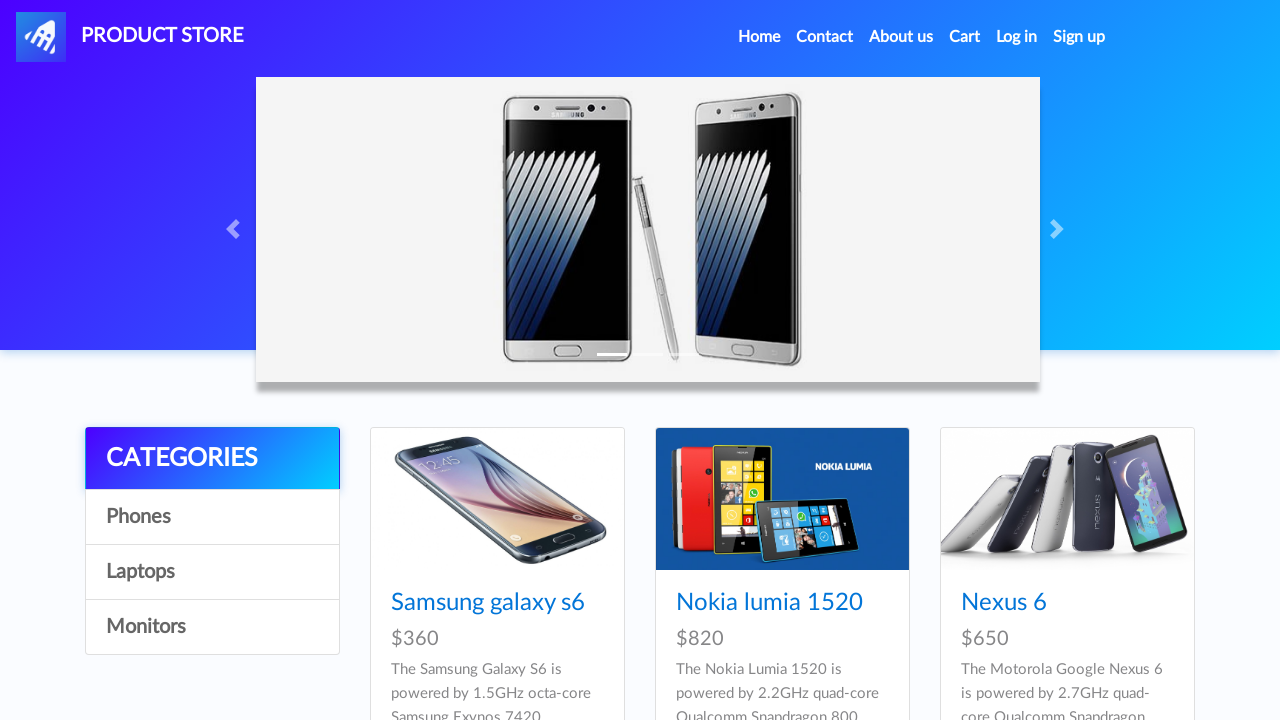

Navigated to product page in new tab
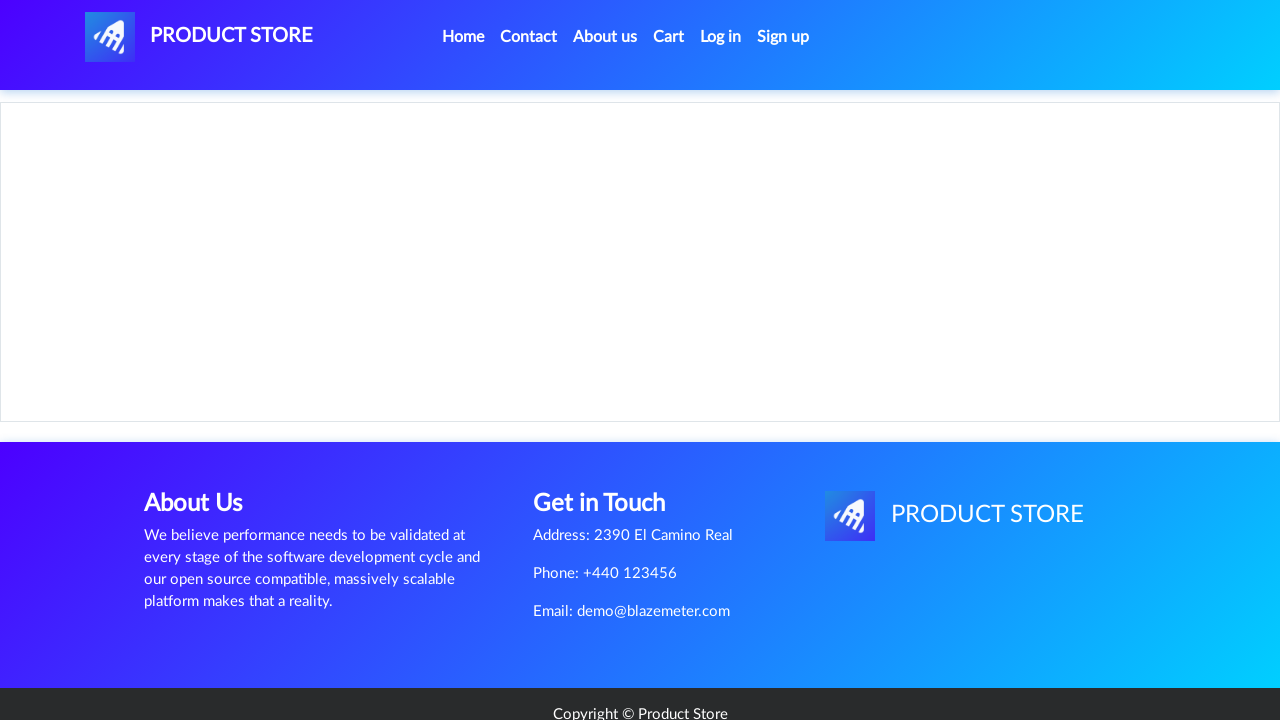

Clicked 'Add to Cart' button on product page at (610, 440) on a[onclick="addToCart(1)"]
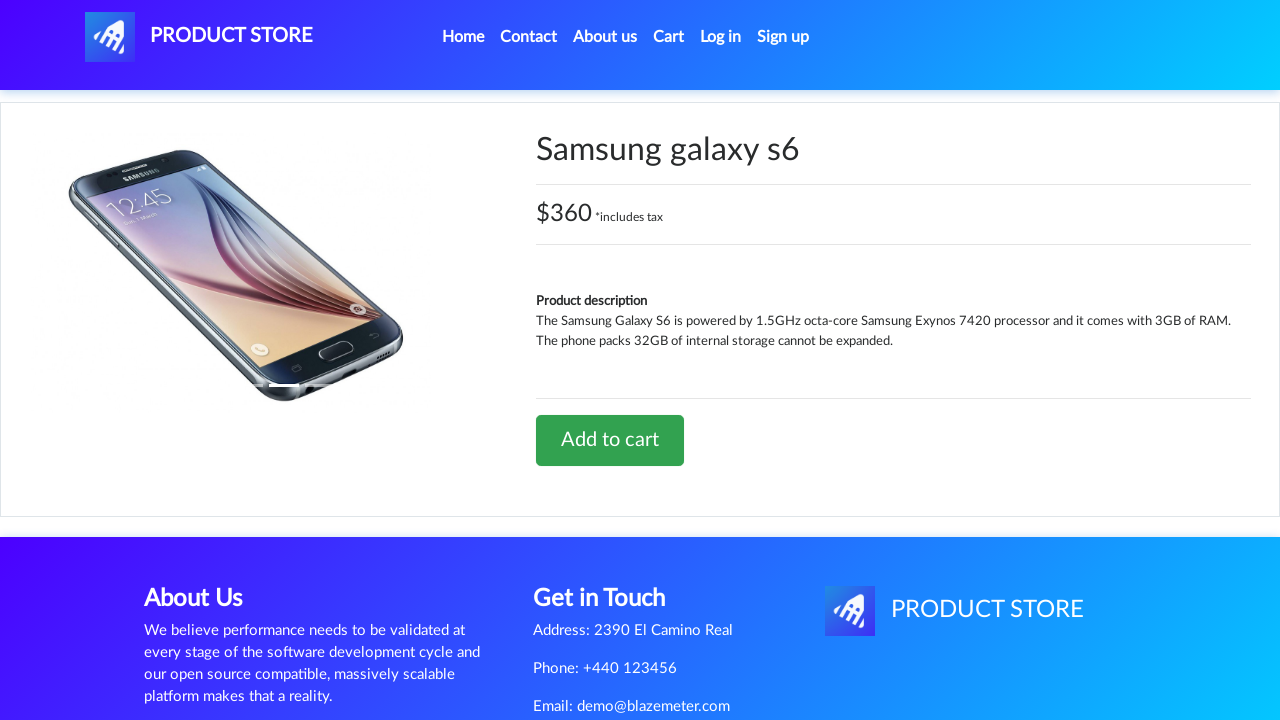

Set up alert dialog handler to accept dialogs
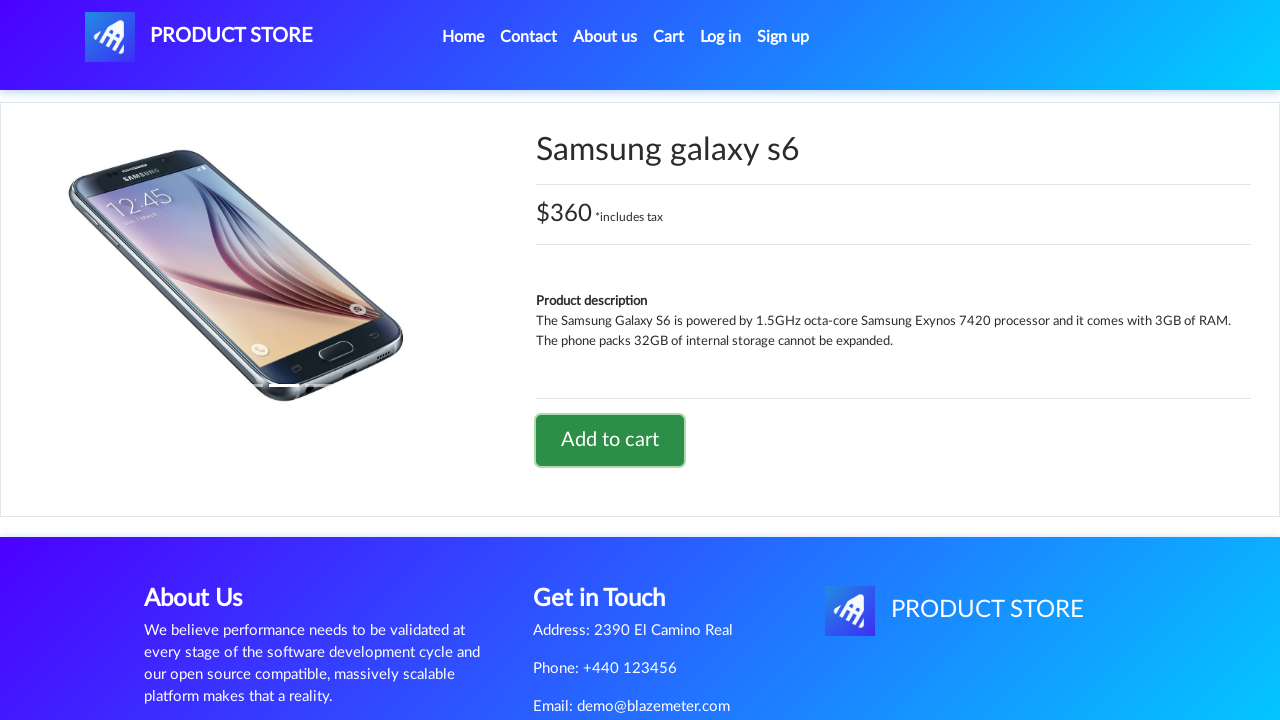

Closed product page tab
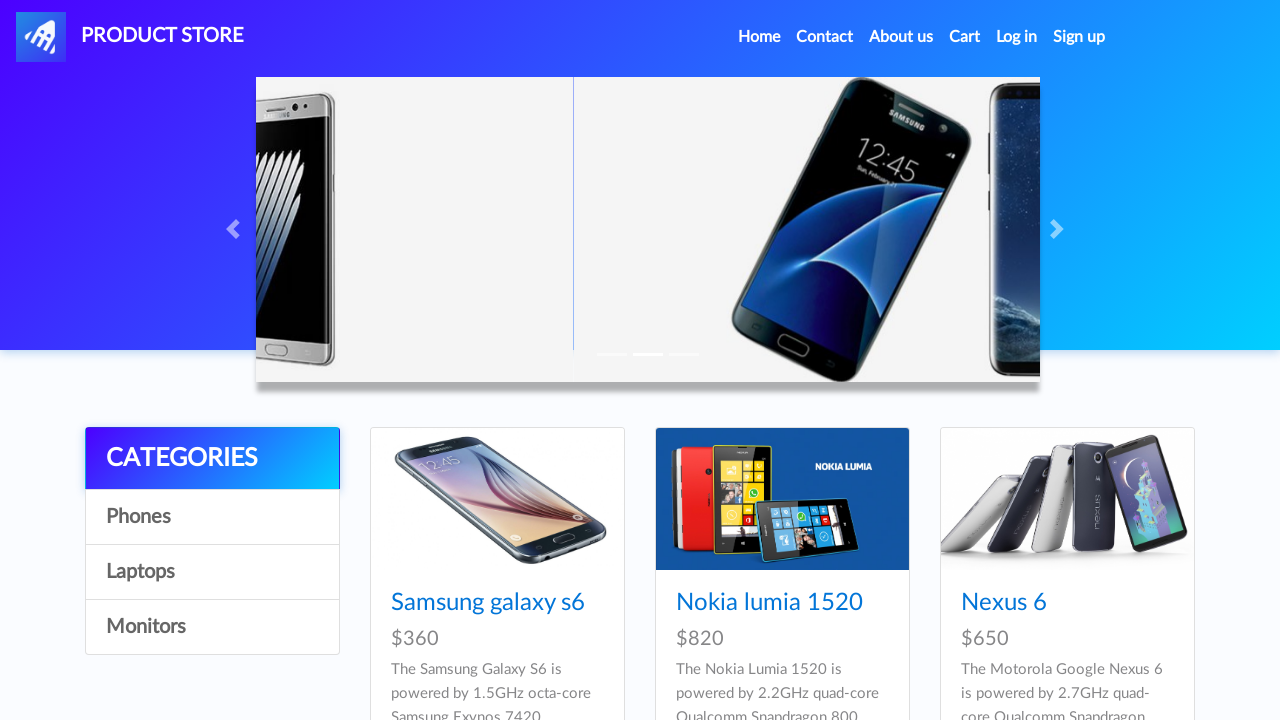

Clicked on shopping cart button at (965, 37) on #cartur
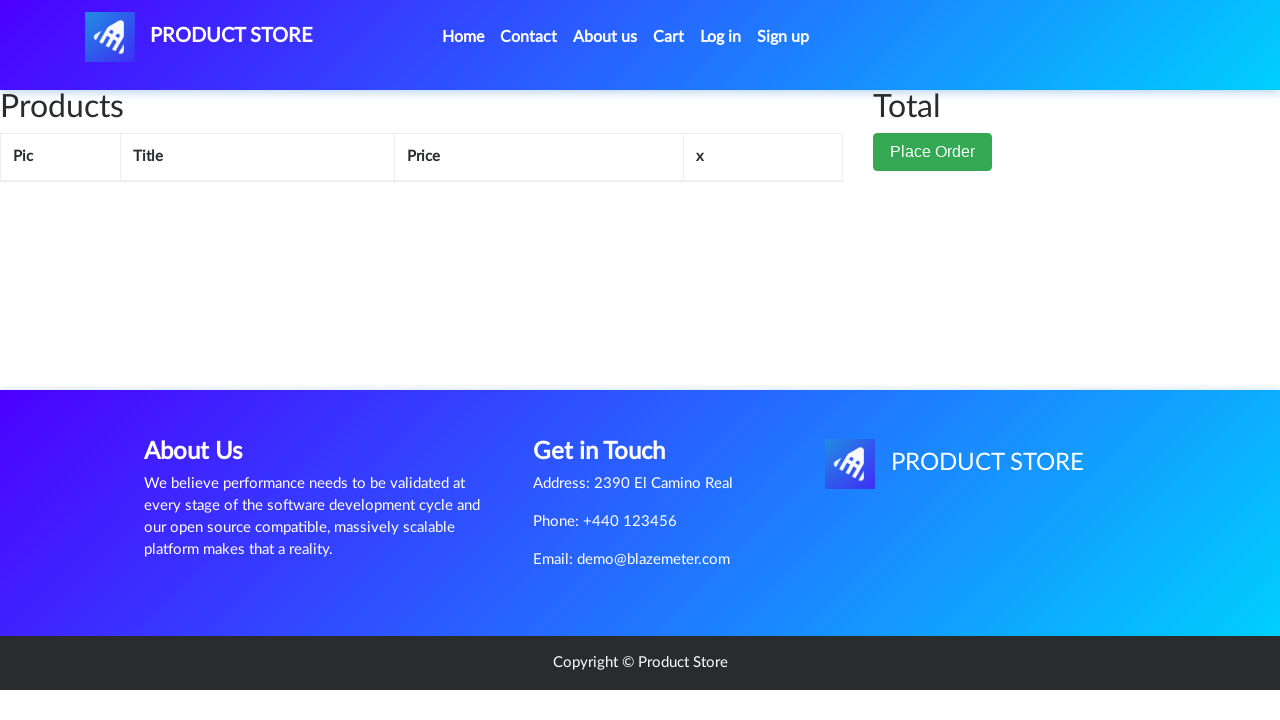

Waited for cart table to load
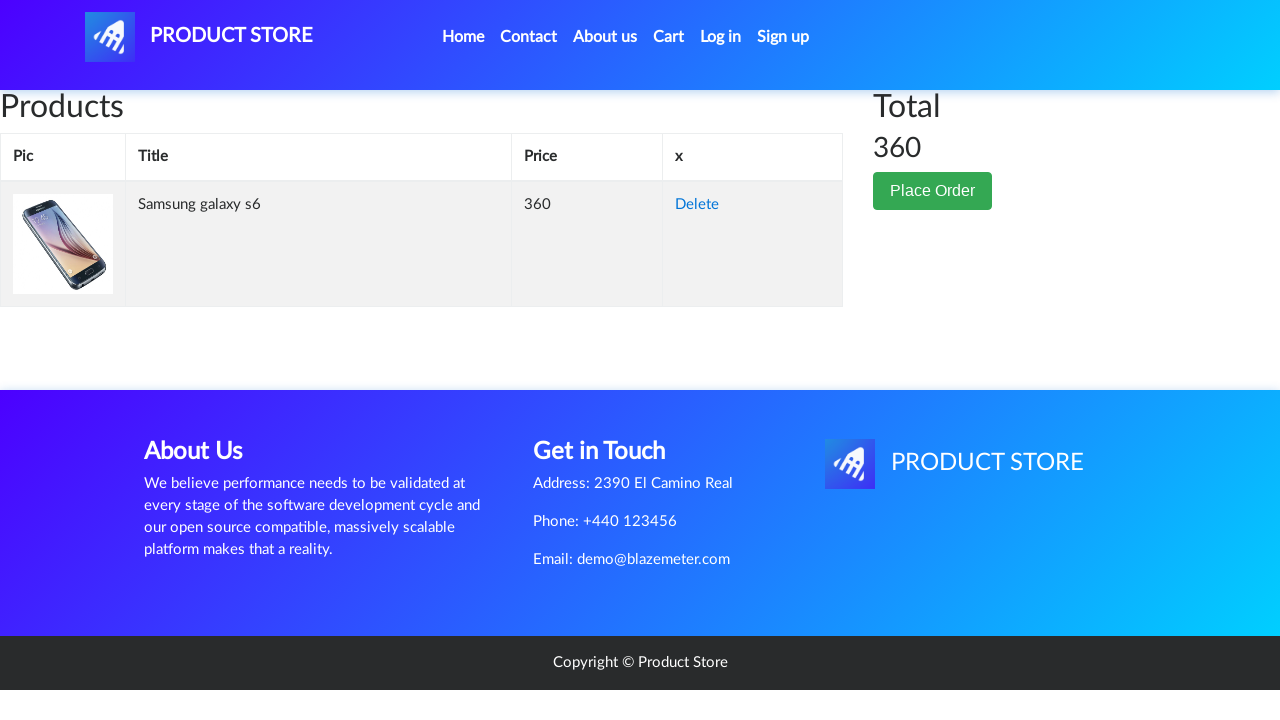

Retrieved cart item text content
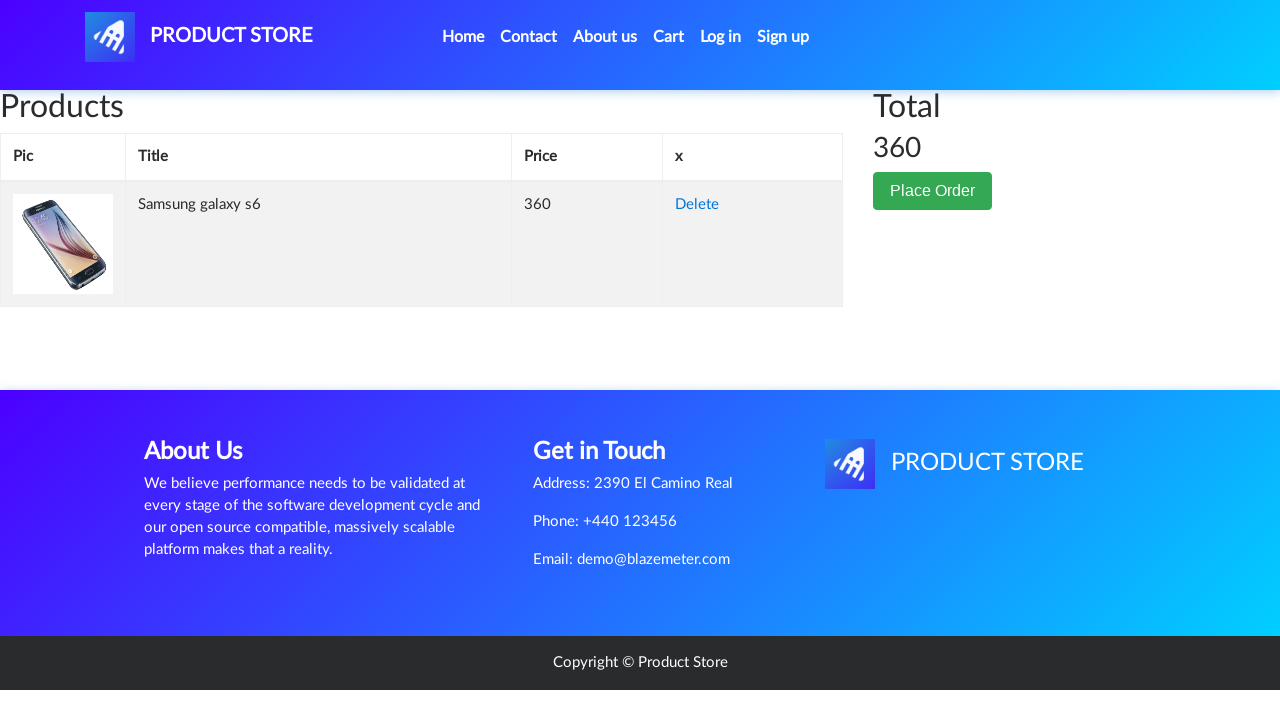

Verified 'Samsung galaxy s6' product is present in shopping cart
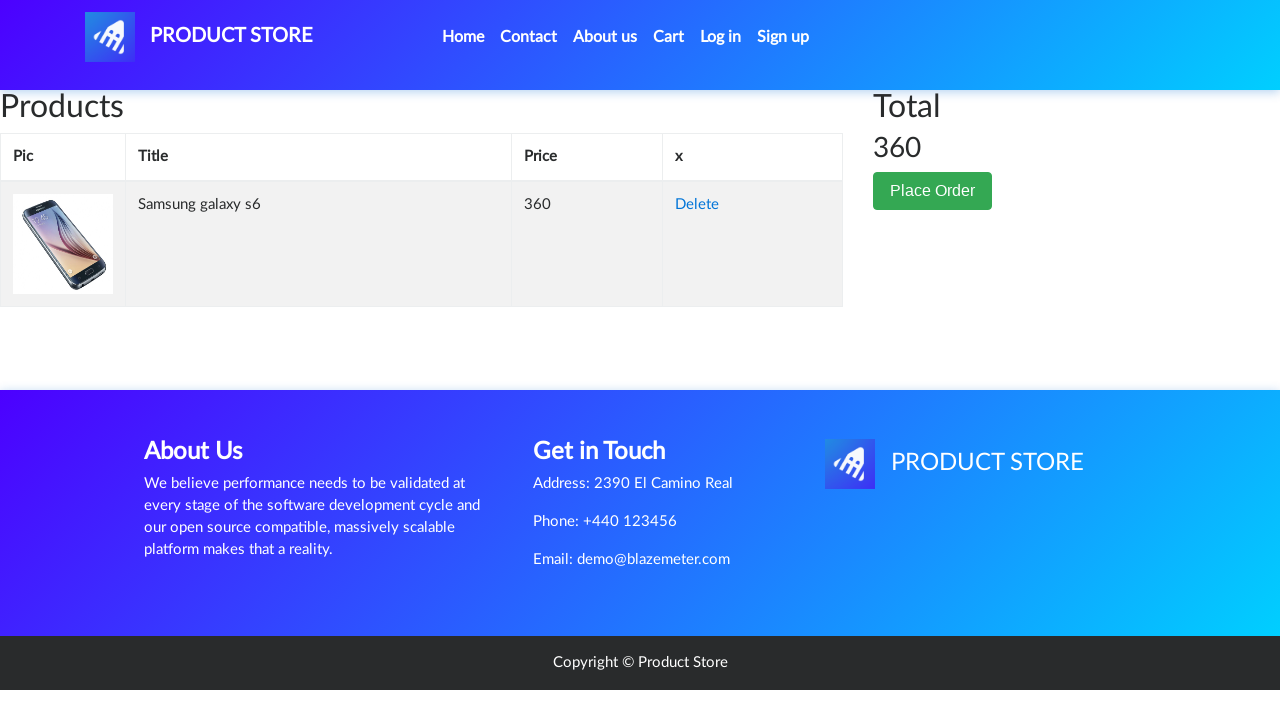

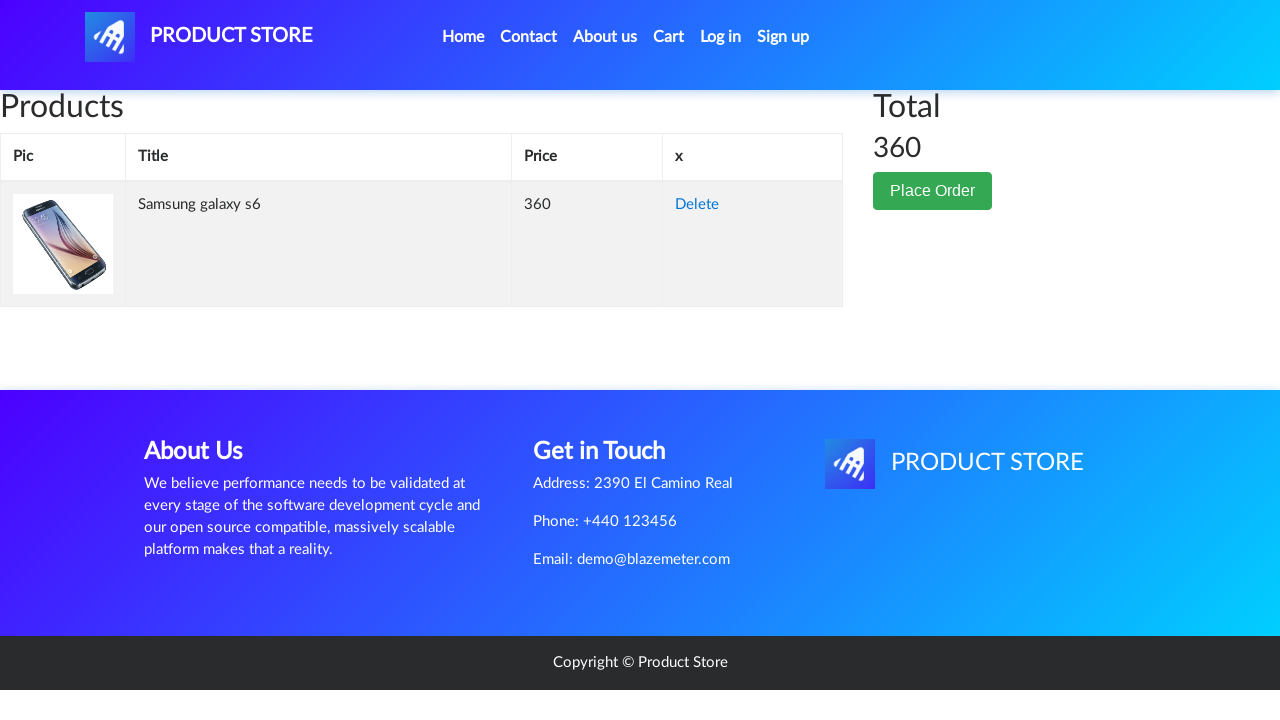